Tests various properties and assertions on the BMI calculator's calculate button including visibility, enabled state, and text

Starting URL: https://atidcollege.co.il/Xamples/bmi/

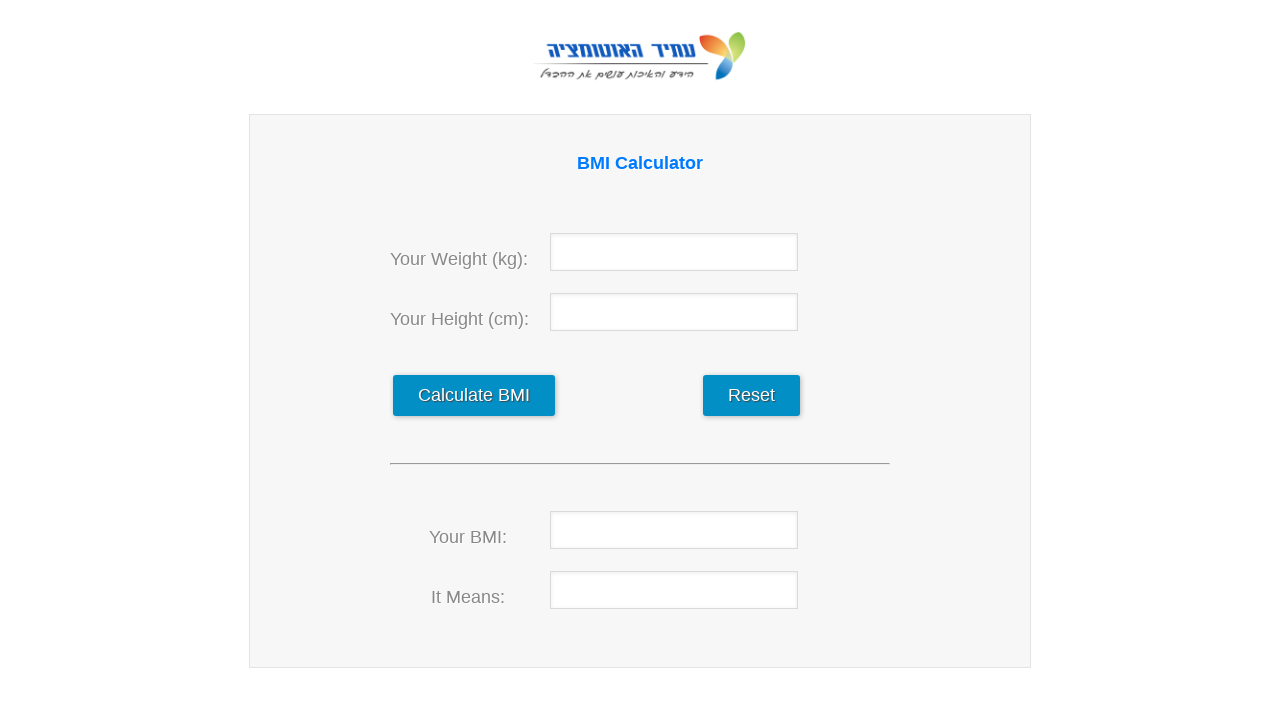

Navigated to BMI calculator page
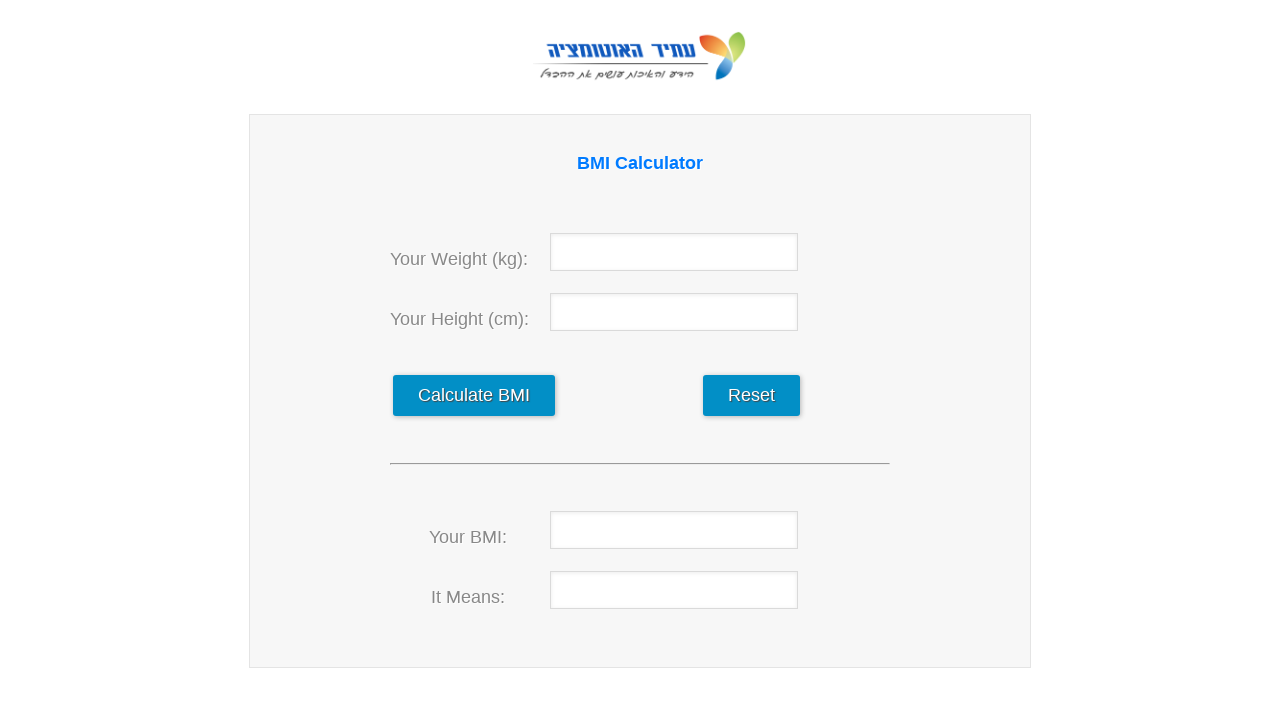

Located calculate button element
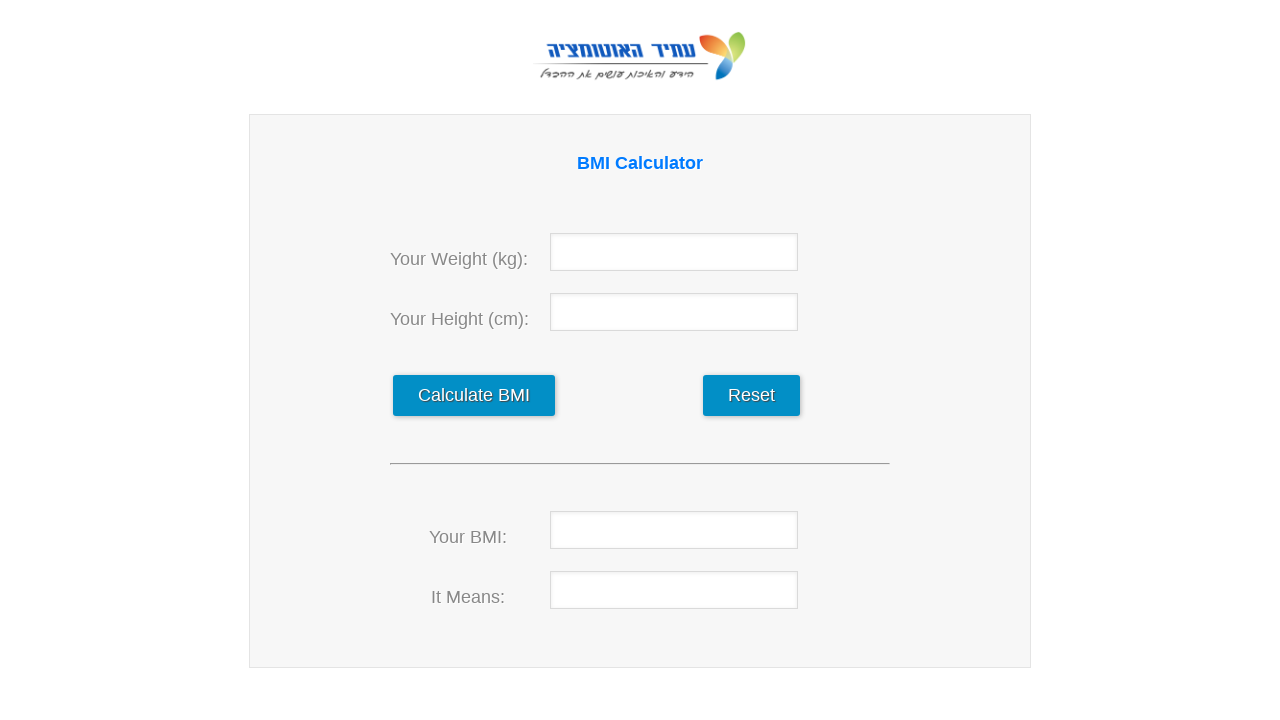

Checked calculate button visibility: True
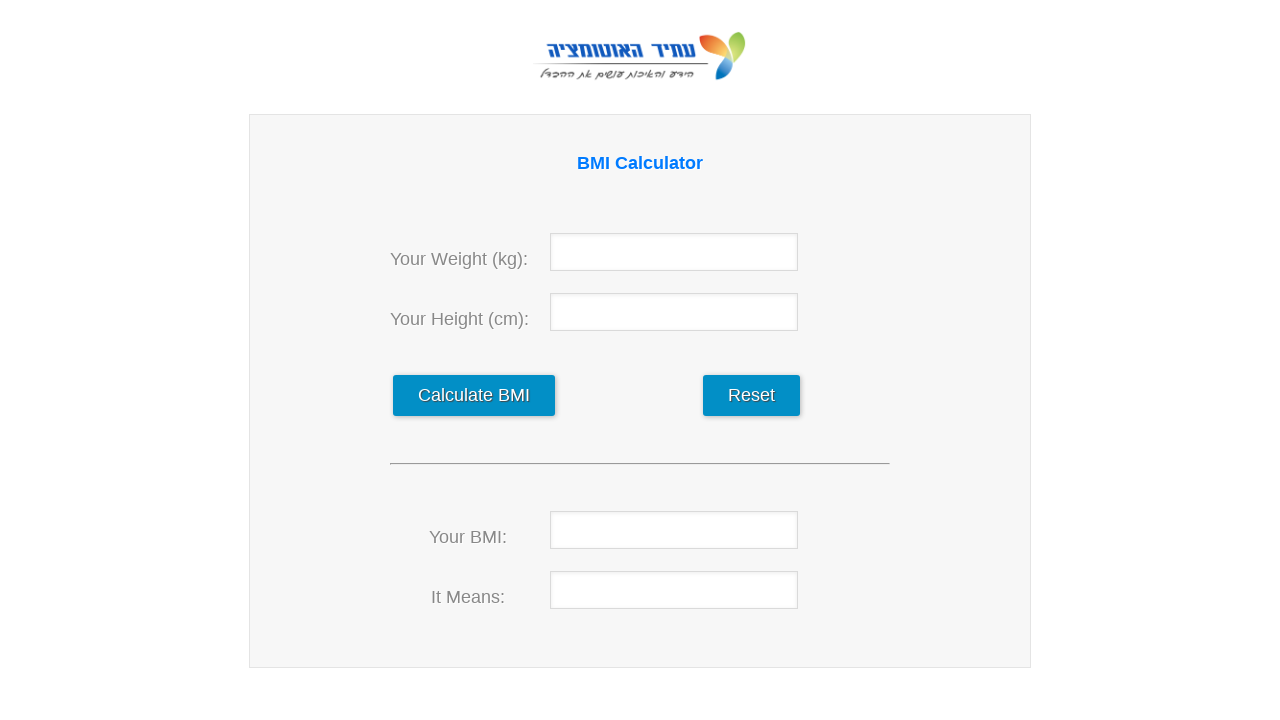

Checked calculate button enabled state: True
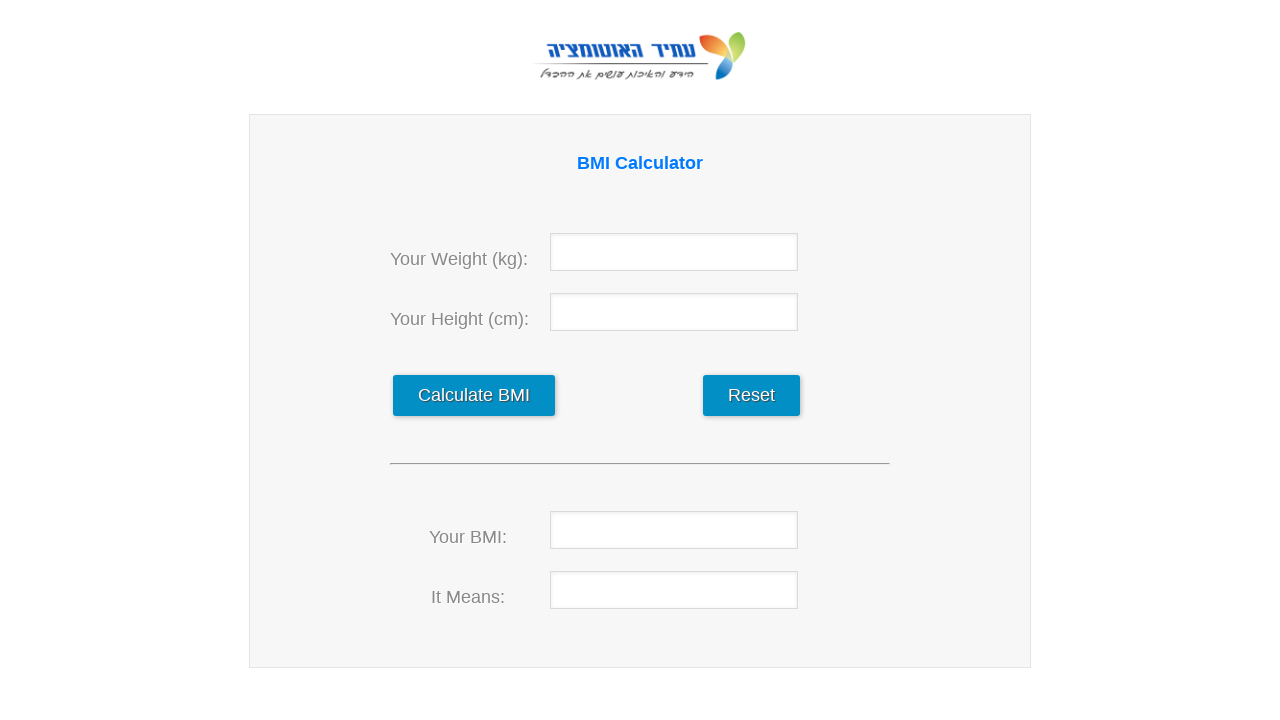

Retrieved button tag name: input
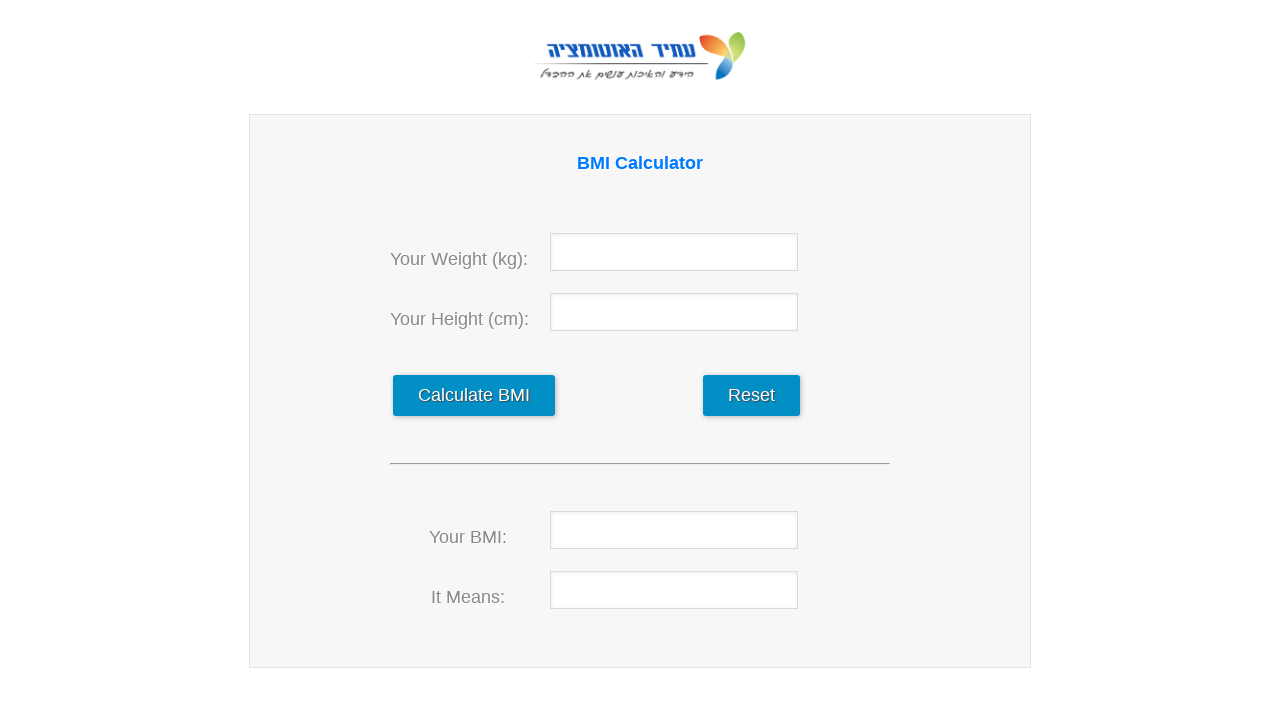

Retrieved button value attribute: Calculate BMI
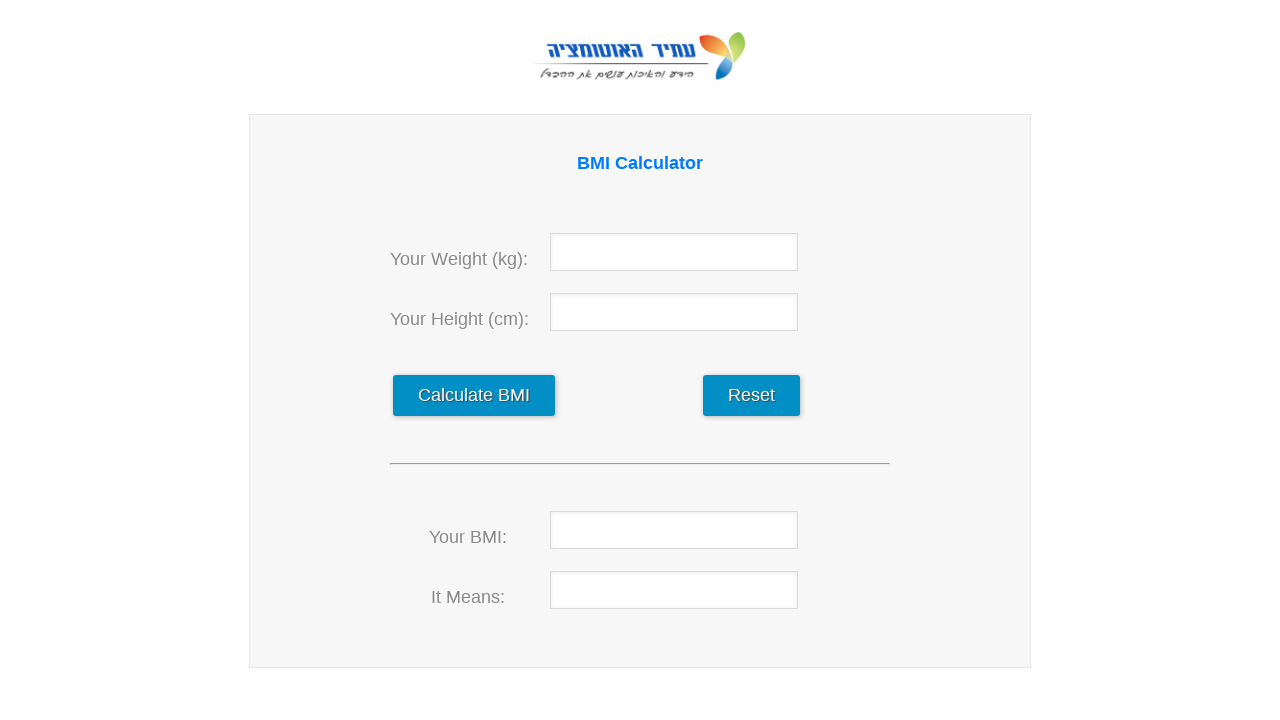

Checked new_input element visibility: False
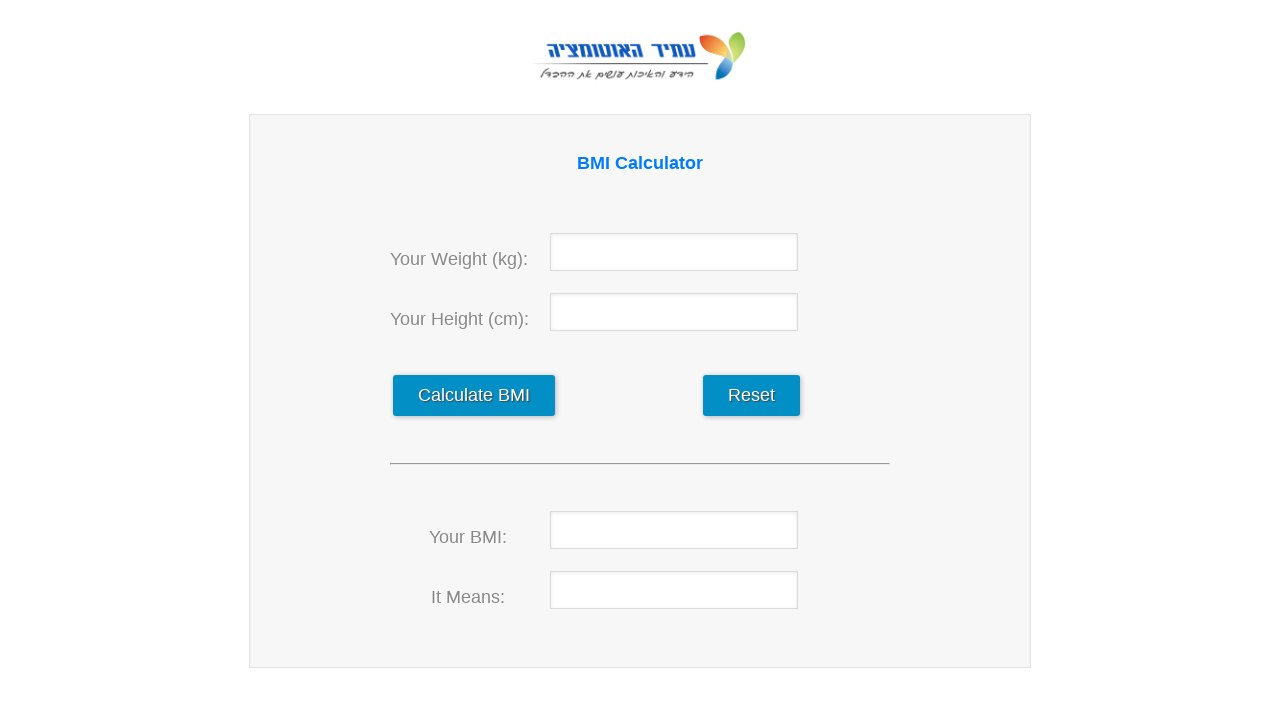

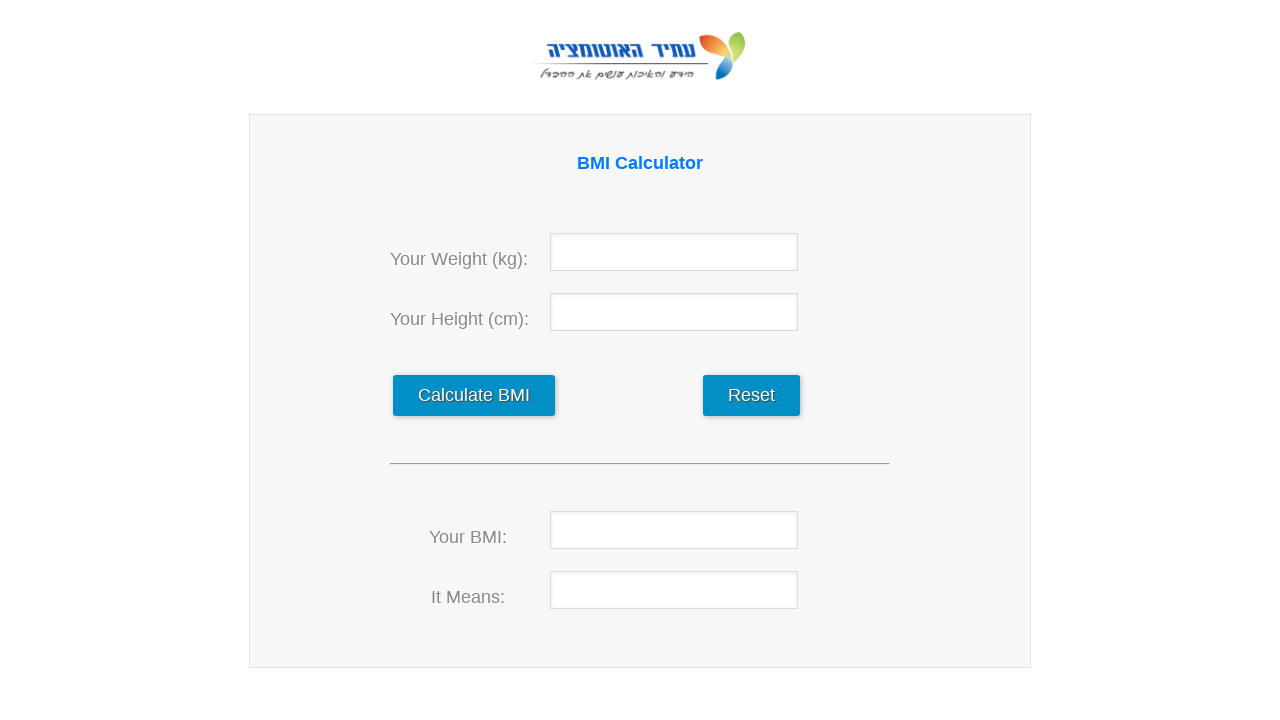